Tests mouse interaction by clicking an element and demonstrating mouse button actions on a demo page

Starting URL: https://awesomeqa.com/selenium/mouse_interaction.html

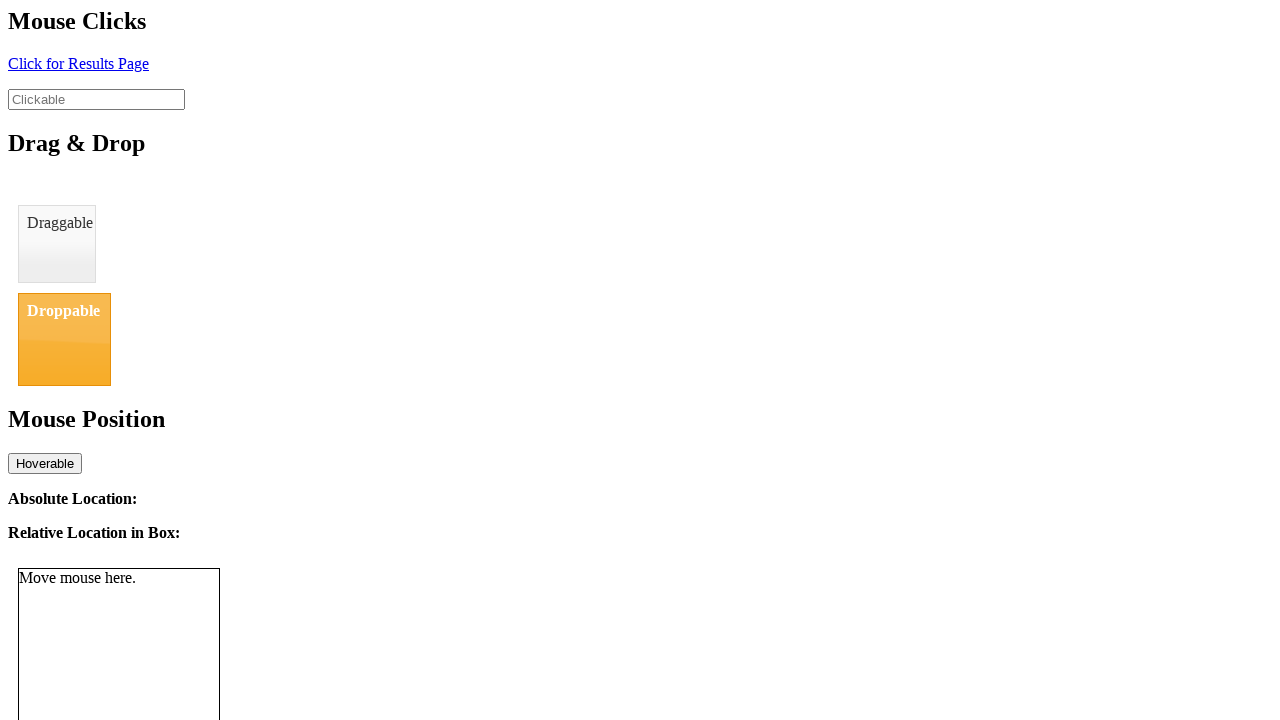

Clicked element with ID 'click' to test mouse interaction at (78, 63) on #click
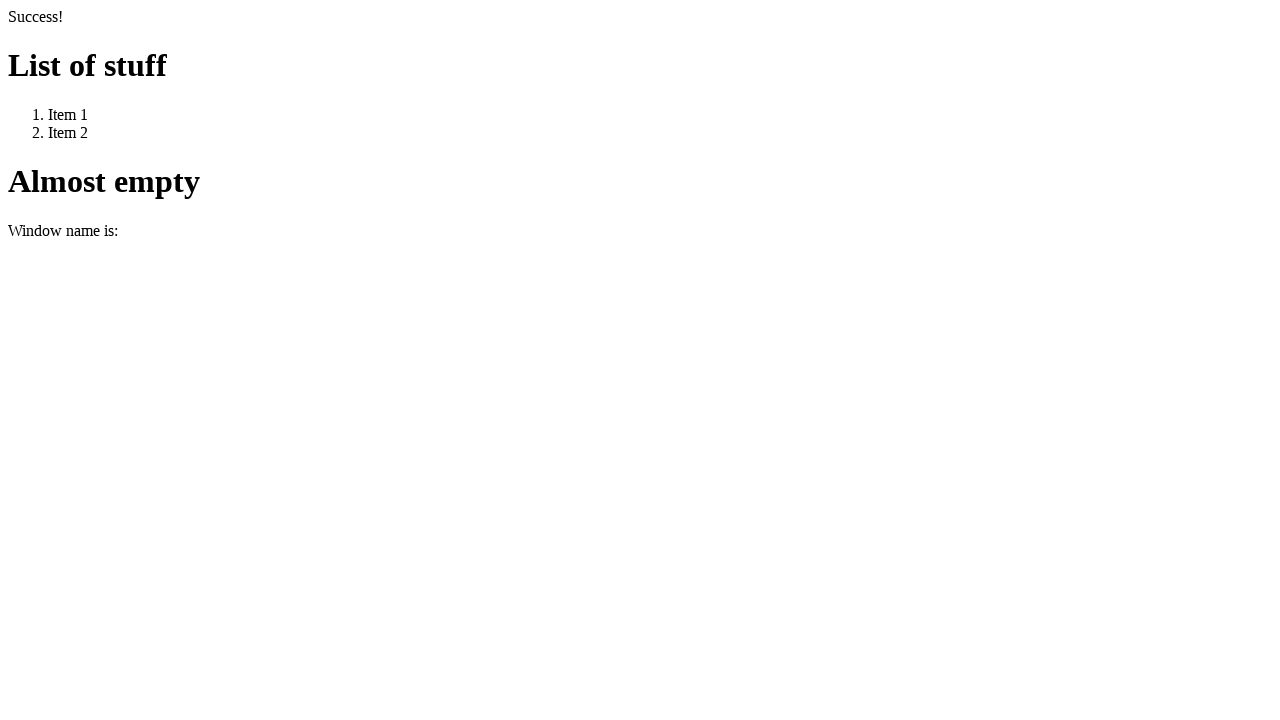

Performed mouse click at coordinates (100, 100) to demonstrate mouse button actions at (100, 100)
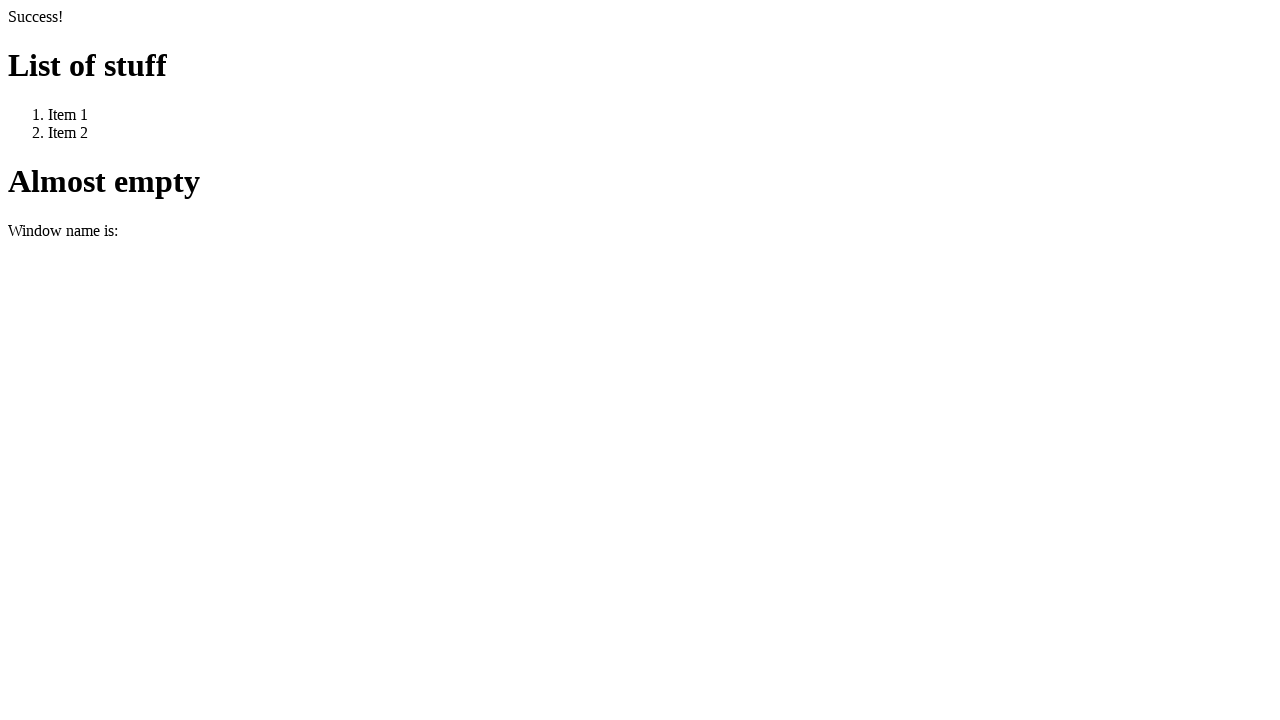

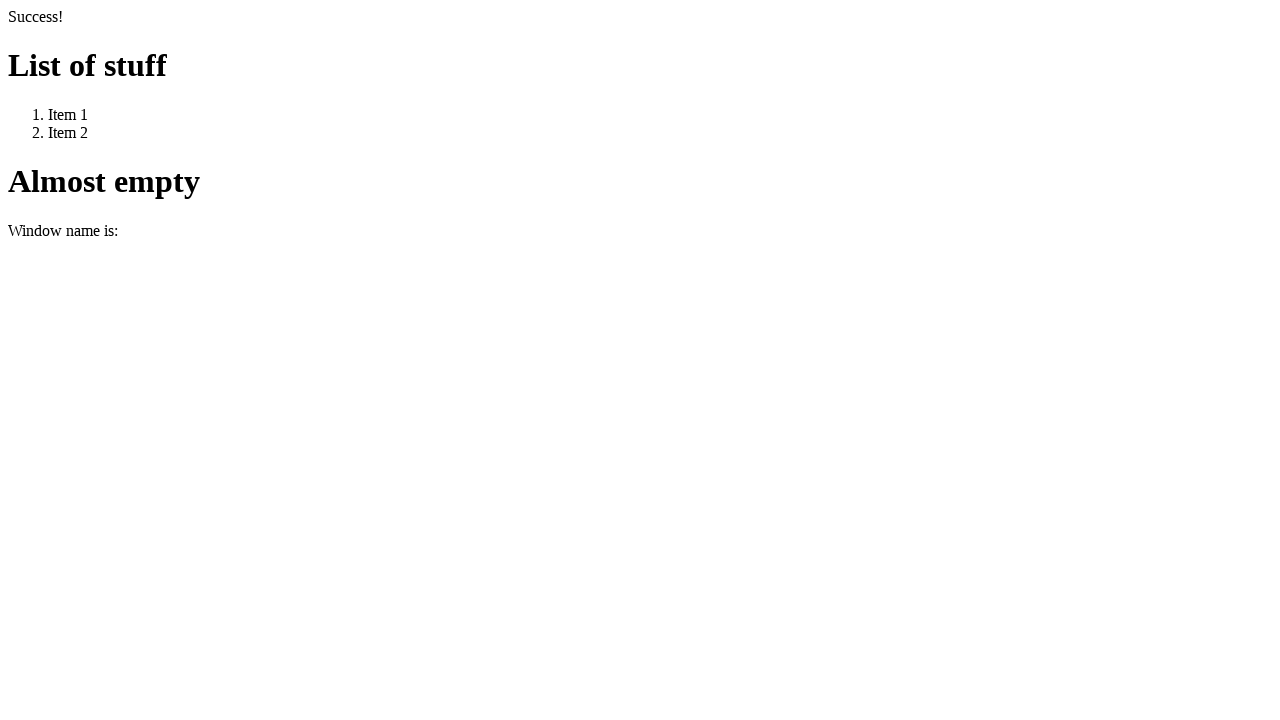